Tests tab switching functionality by clicking on the "Origin" tab and verifying it becomes active and displays the expected content

Starting URL: https://demoqa.com/tabs

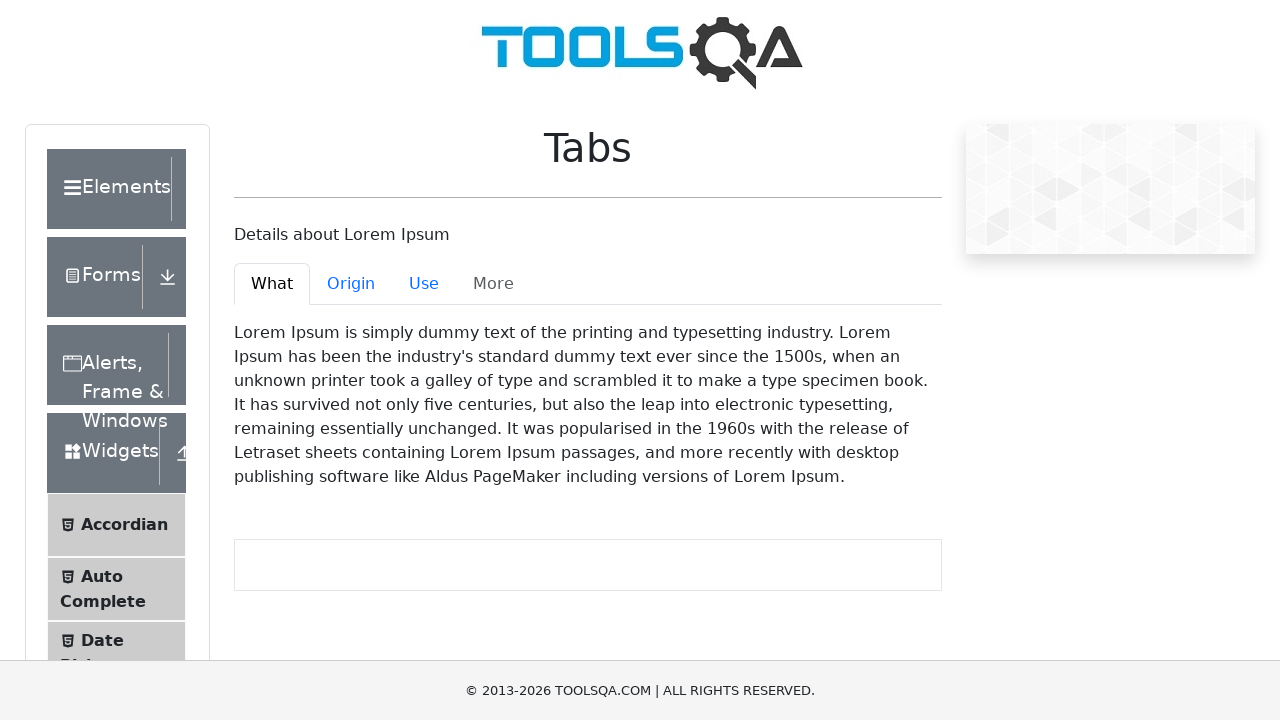

Clicked on the Origin tab at (351, 284) on #demo-tab-origin
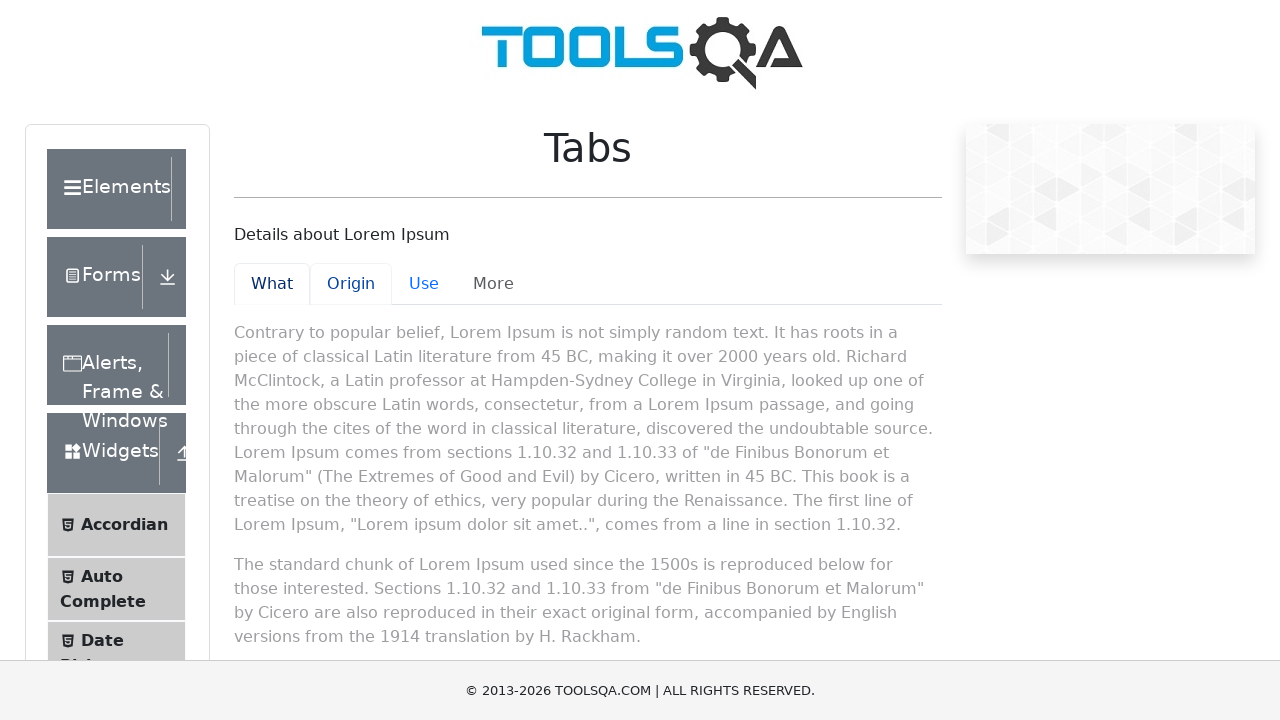

Origin tab content became visible
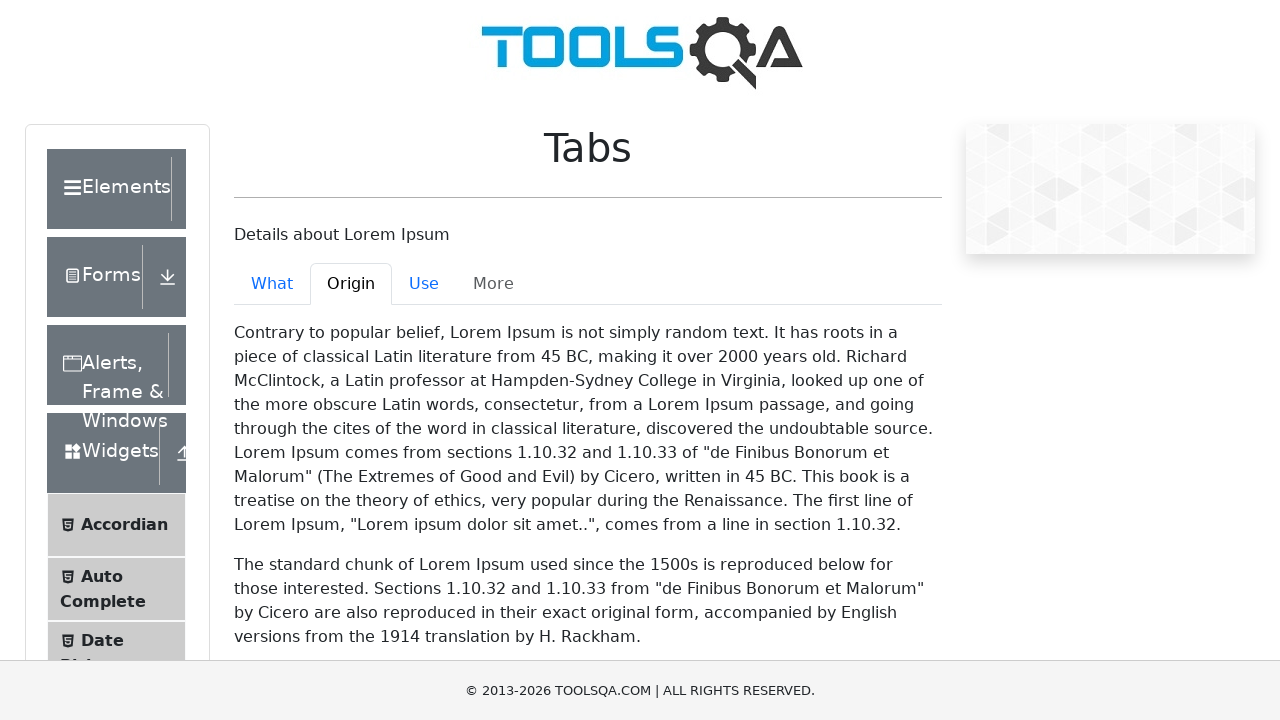

Verified Origin tab has active class
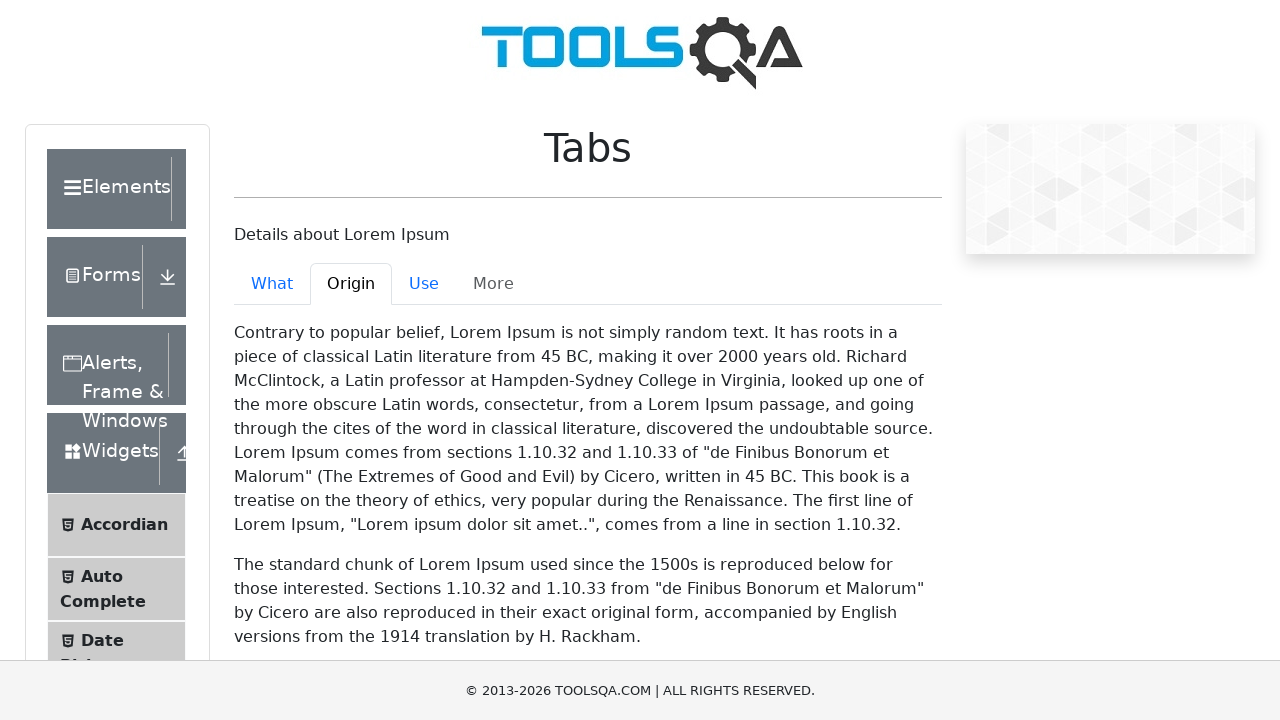

Verified expected content 'Contrary to popular belief' is displayed in Origin tab
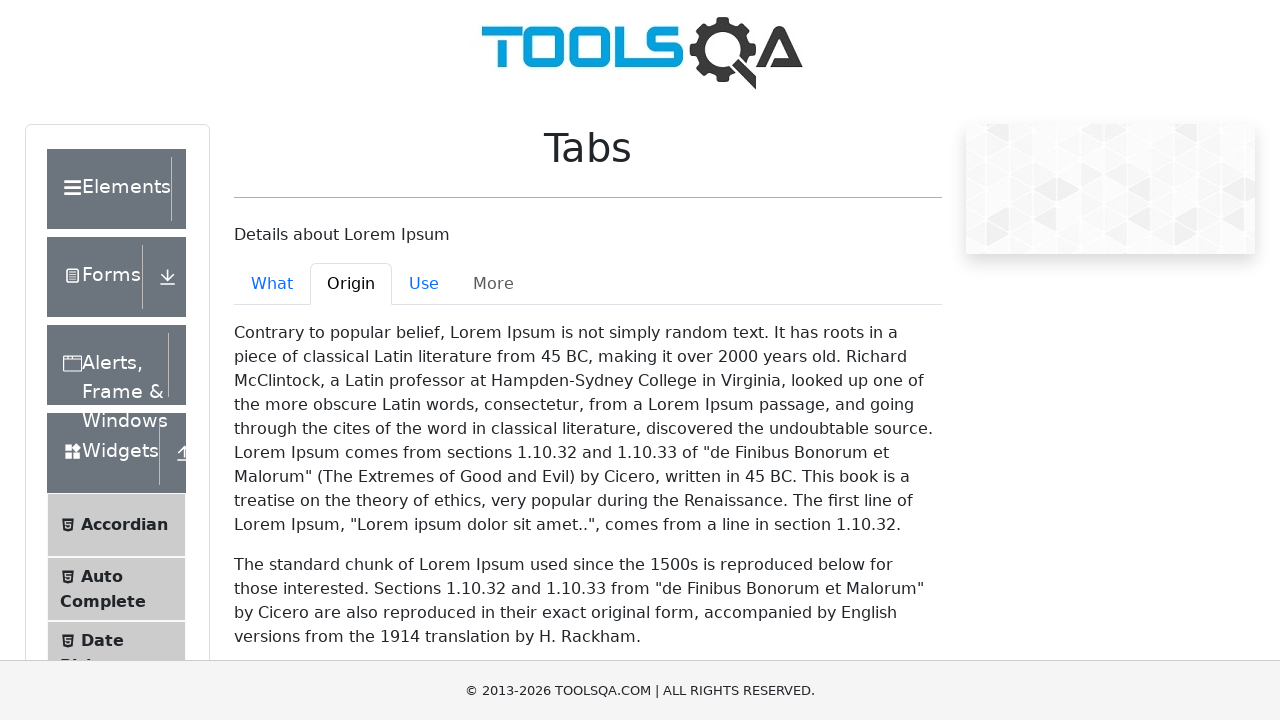

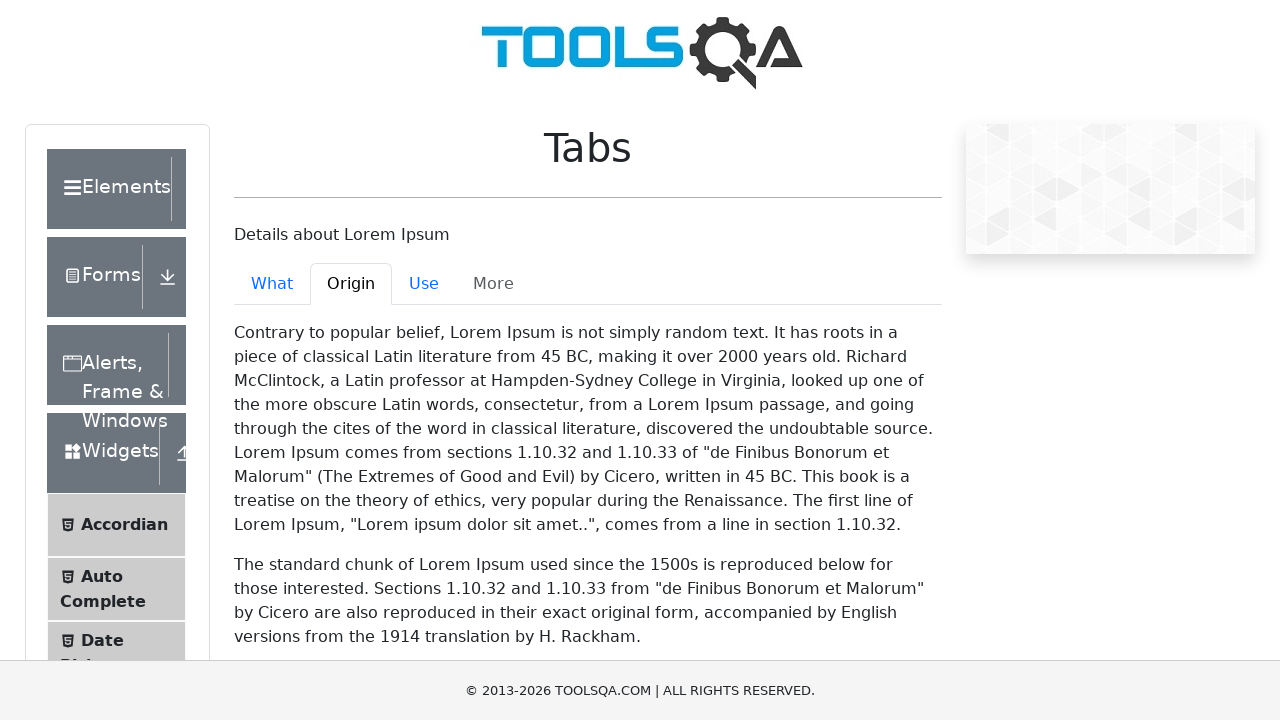